Navigates to a Google Play Store app page and verifies that the ratings and reviews section is present by locating the review header and "See all reviews" button elements.

Starting URL: https://play.google.com/store/apps/details?id=com.neowiz.games.poker&hl=ko

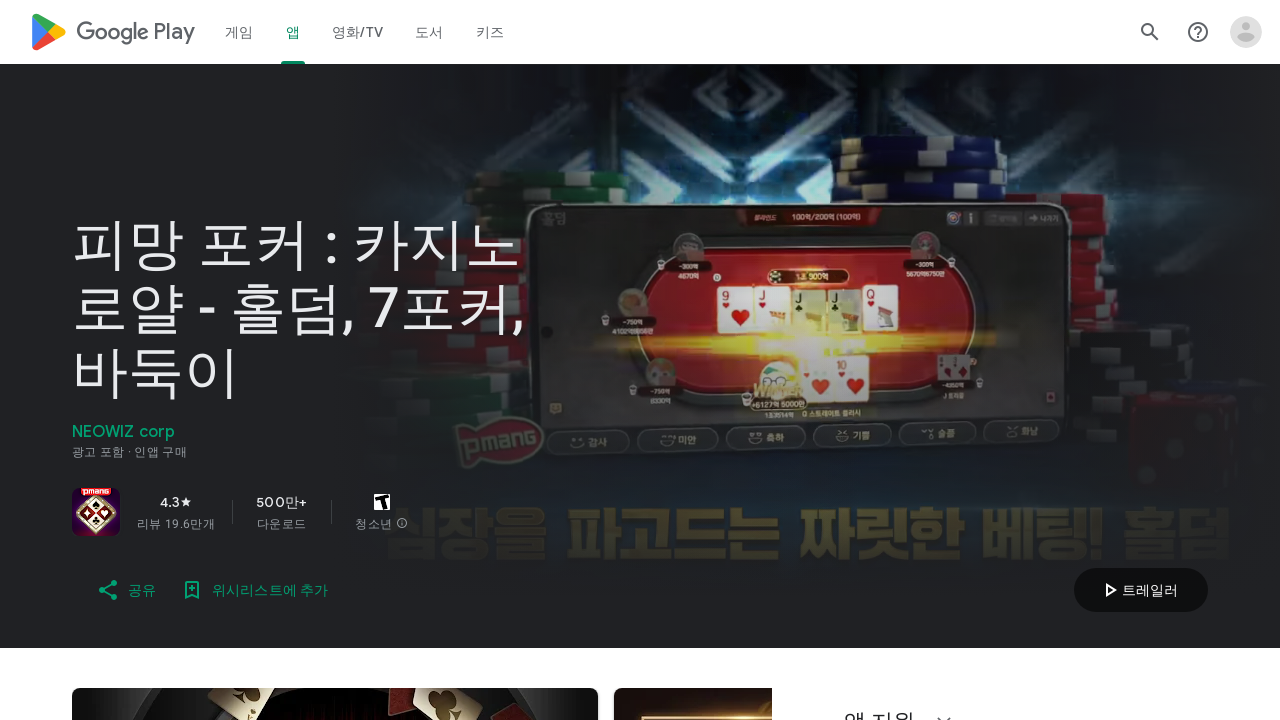

Waited for page to reach networkidle state
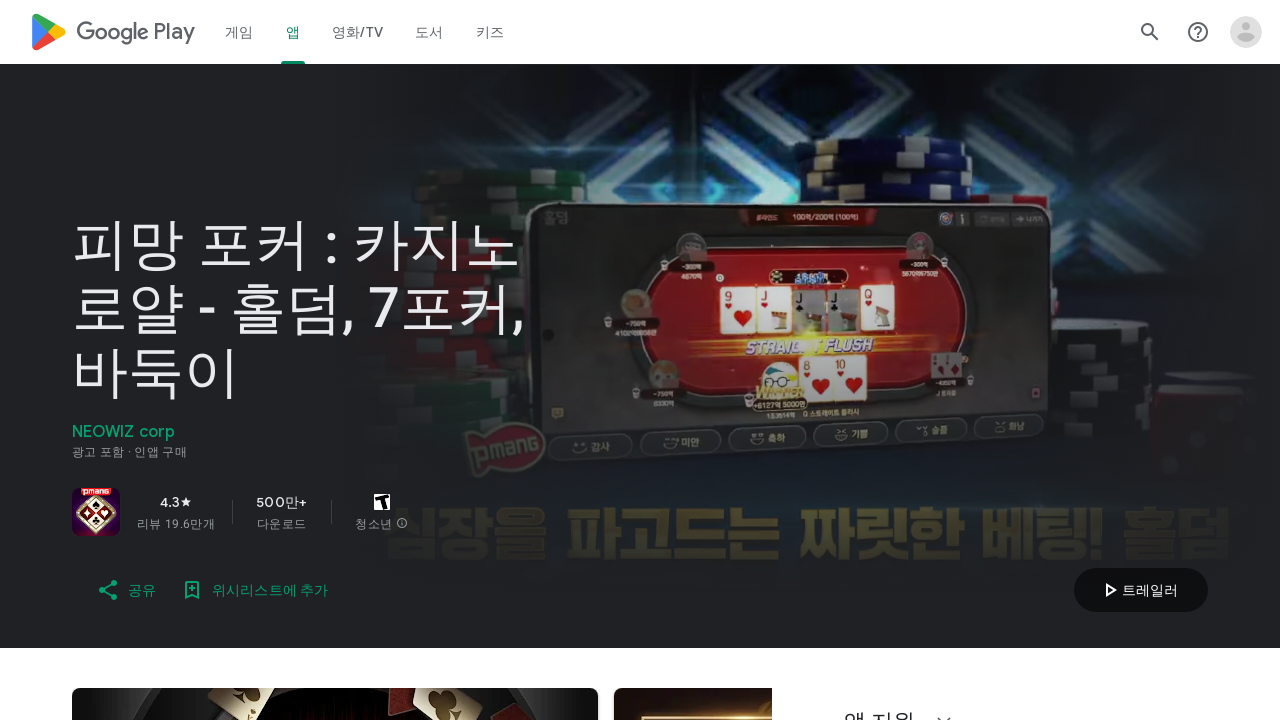

Located review header element
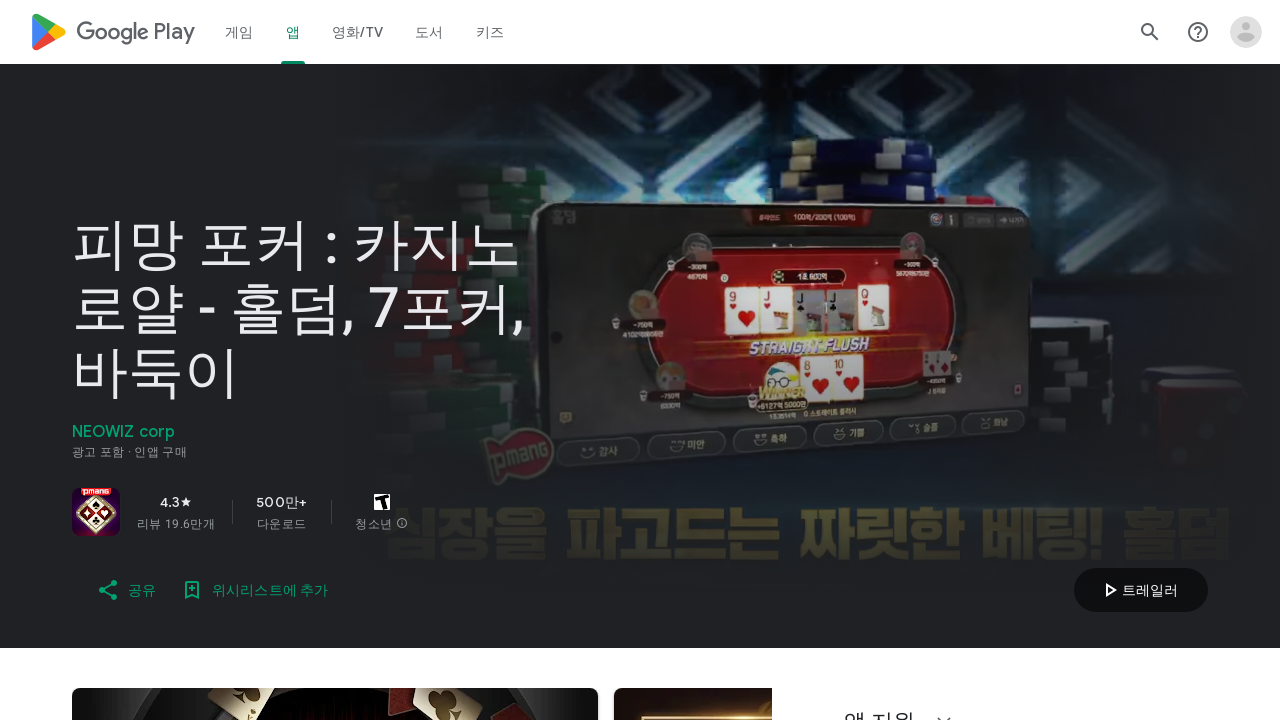

Review header became visible
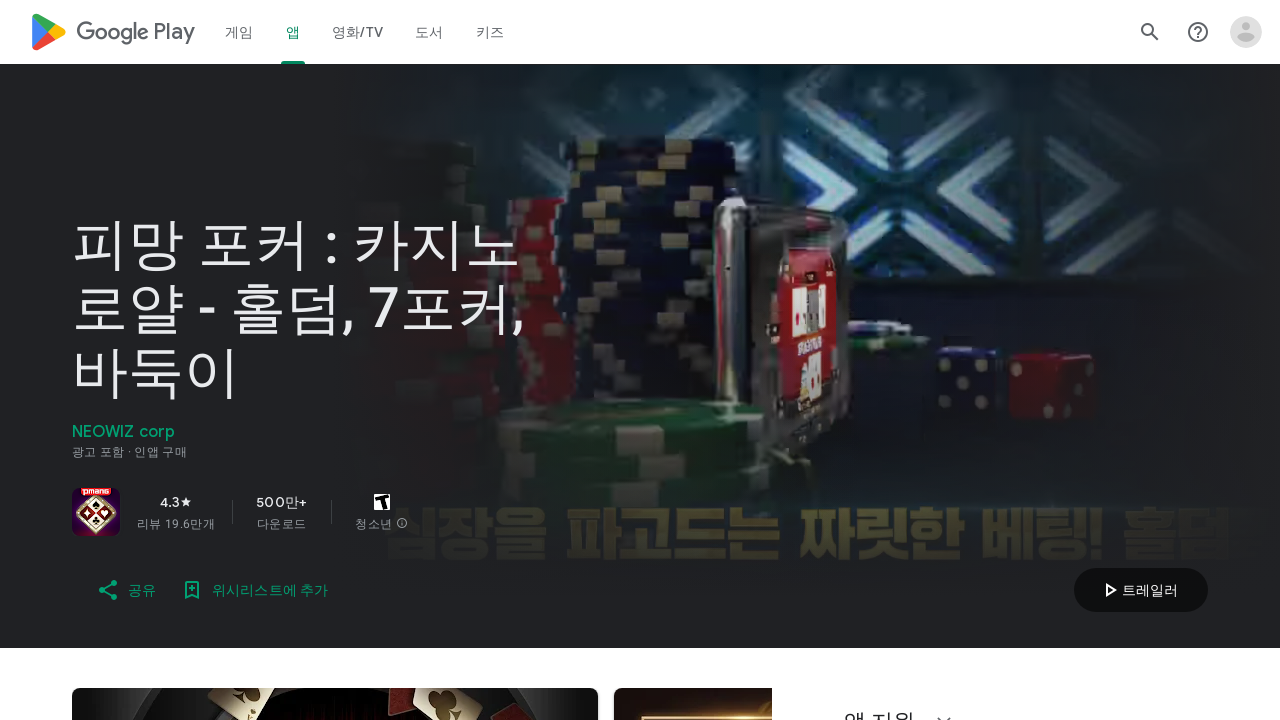

Scrolled review header into view
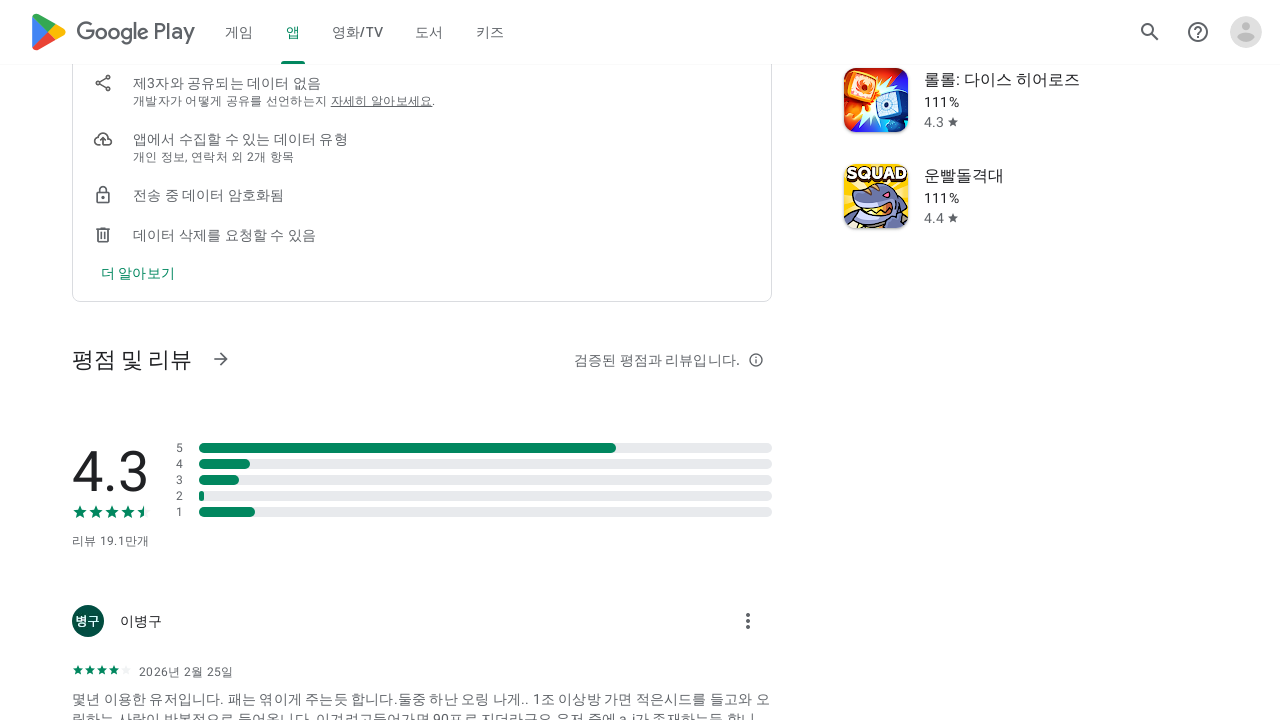

Located 'See all reviews' button element
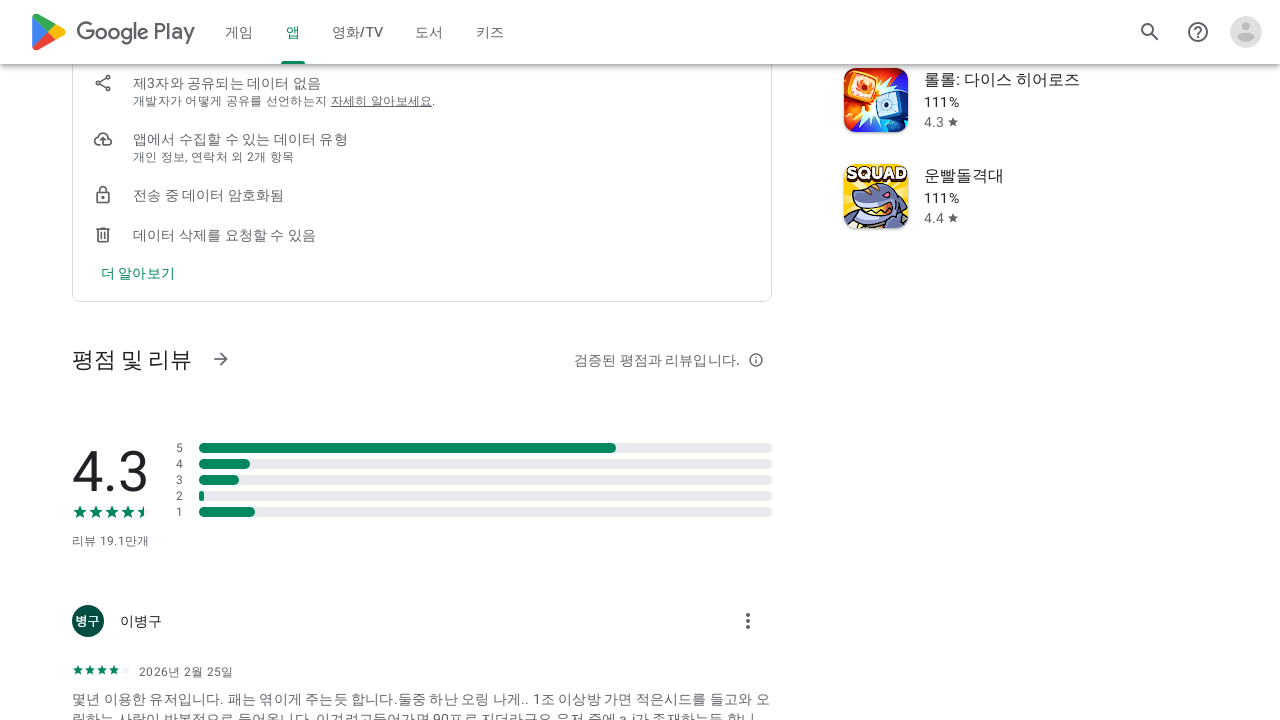

'See all reviews' button became visible
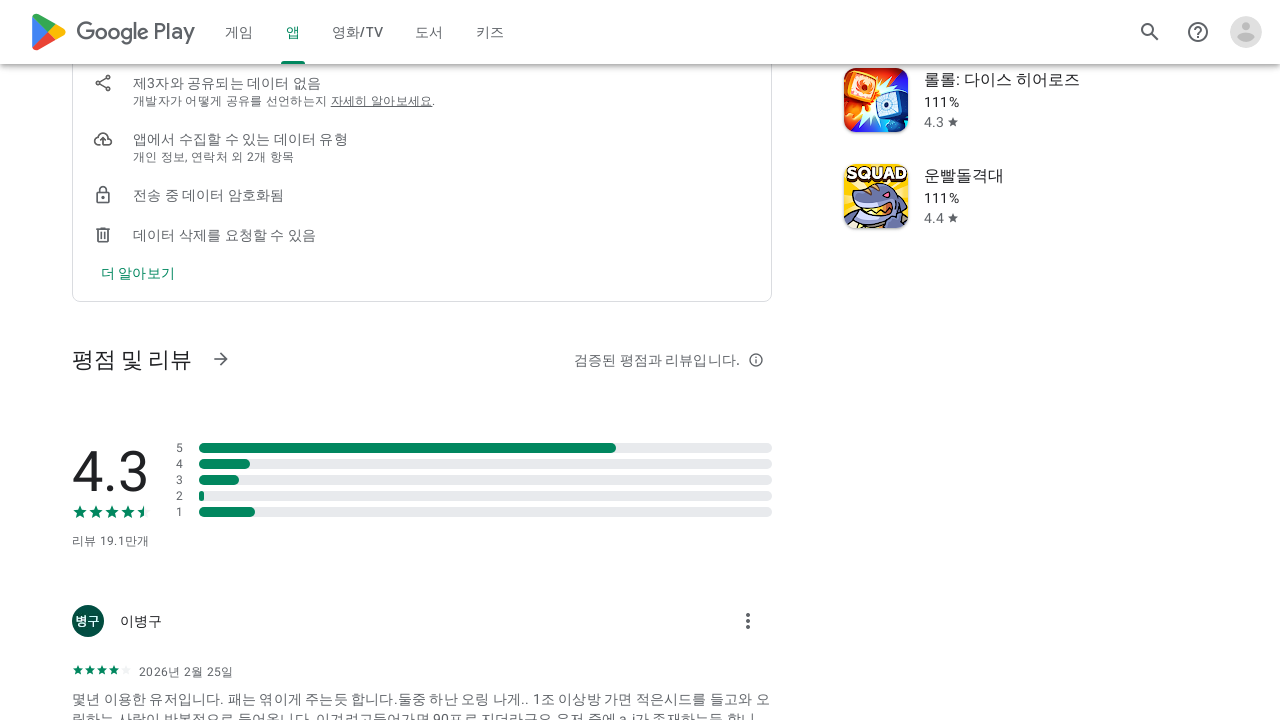

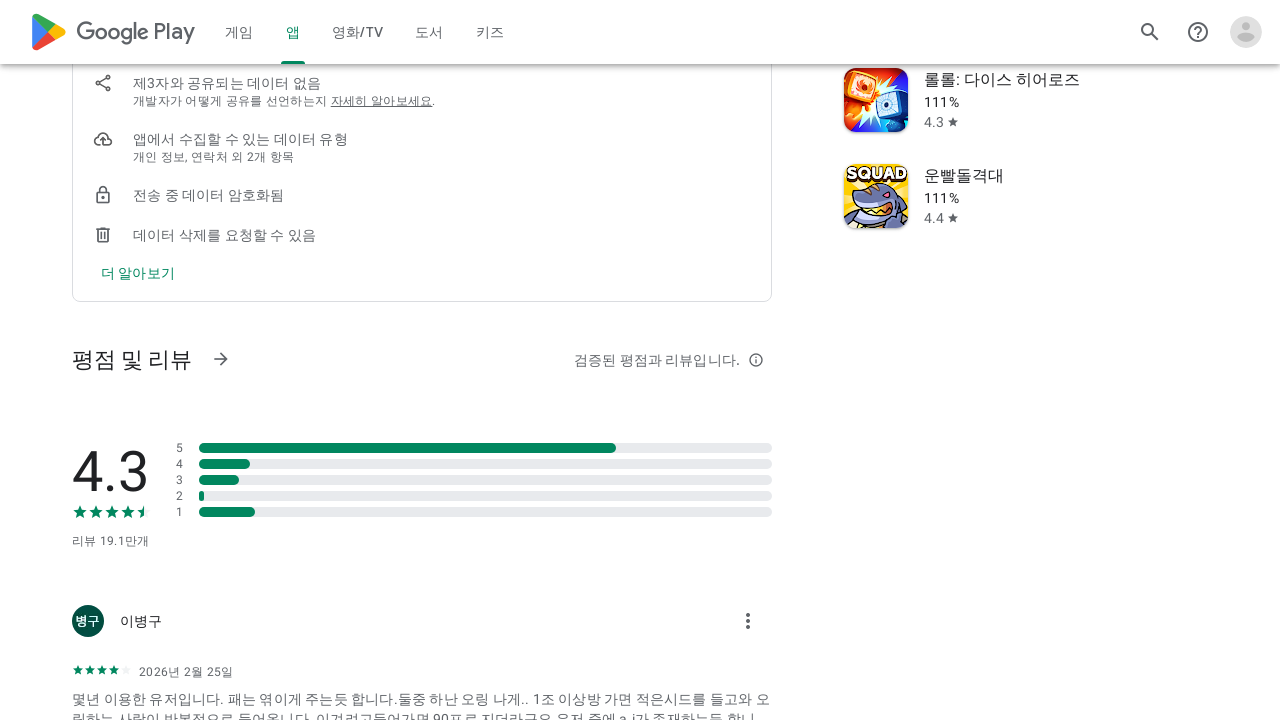